Tests interaction with a paginated table by scrolling to it, reading table data, and clicking checkboxes for rows containing specific price values

Starting URL: https://testautomationpractice.blogspot.com/

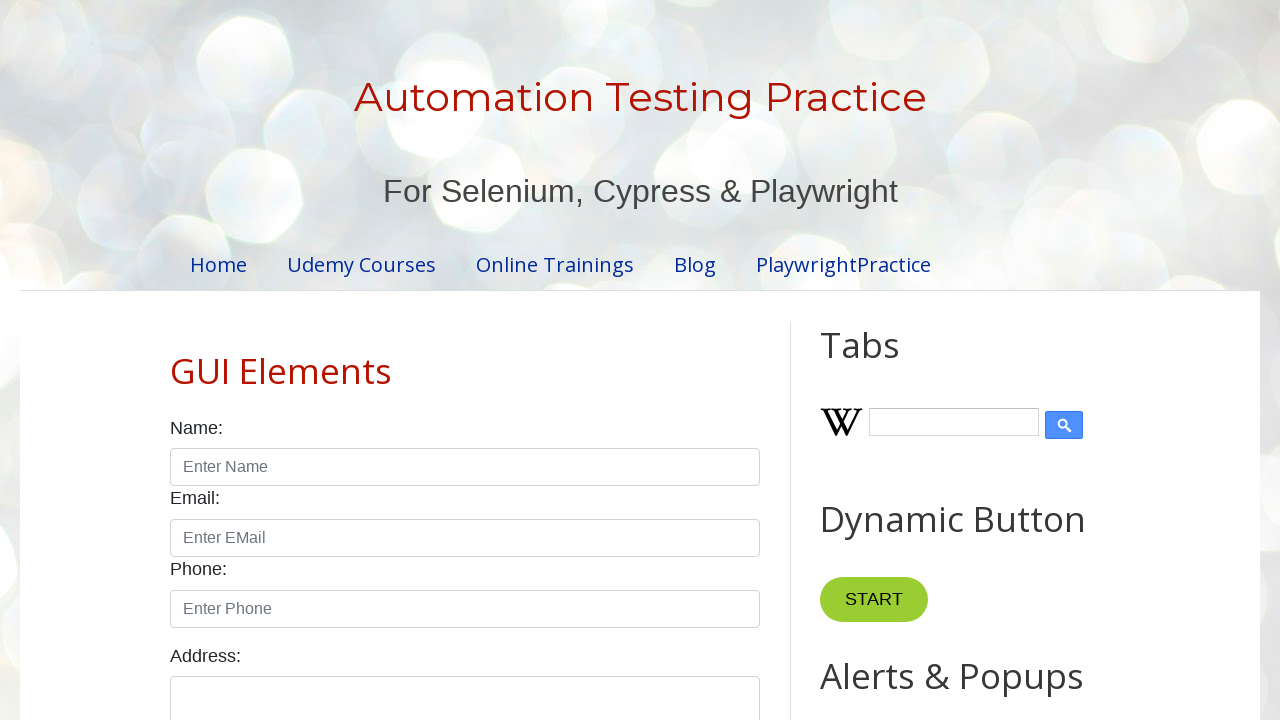

Scrolled to pagination table header
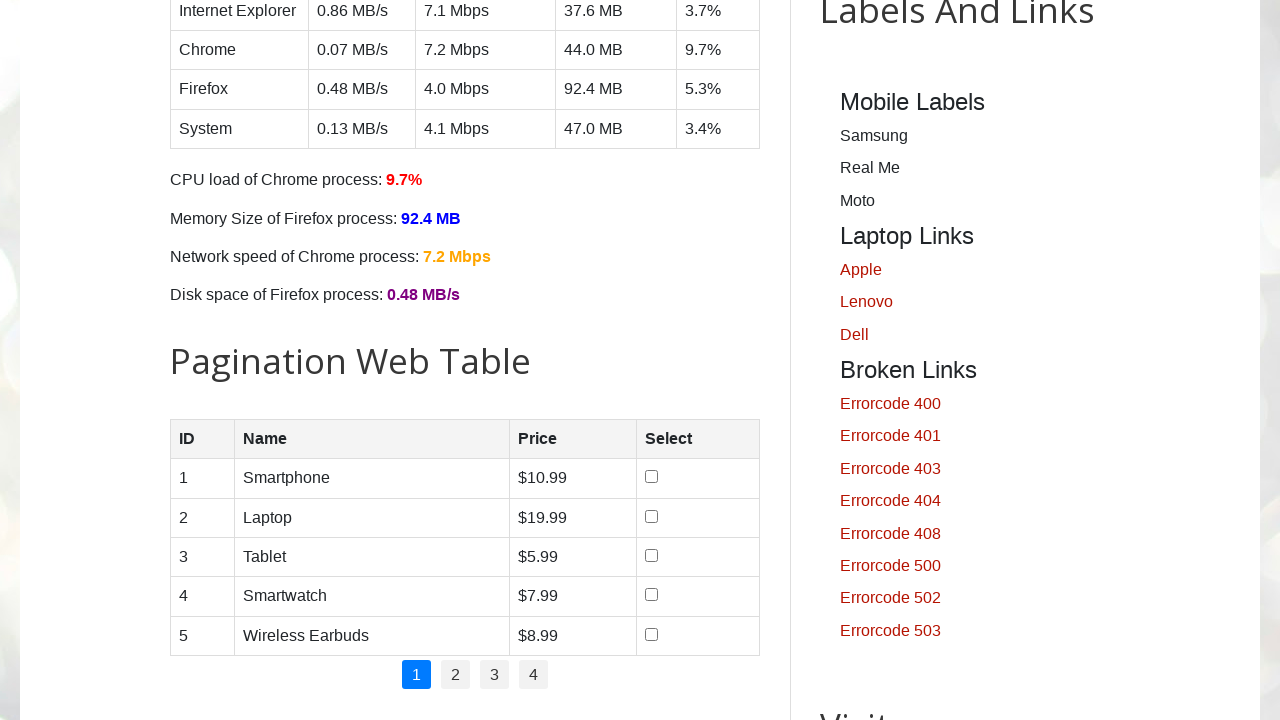

Retrieved all rows from the product table
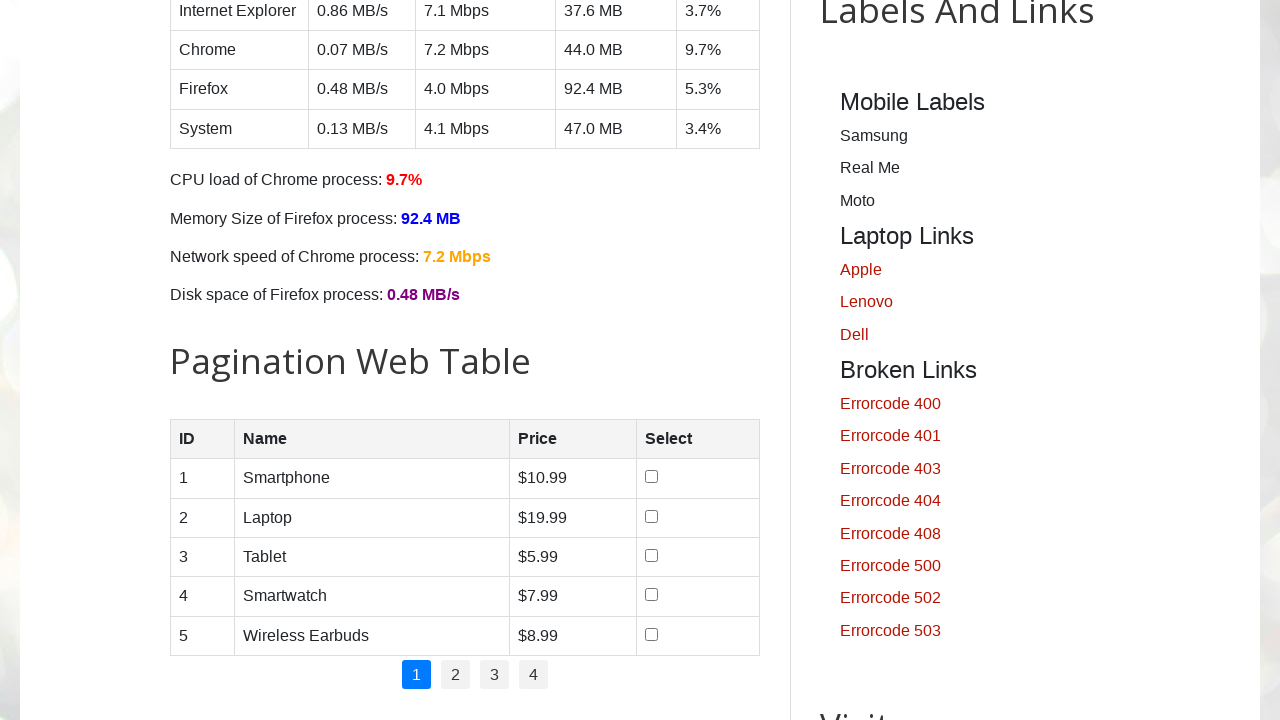

Retrieved cells from row 2
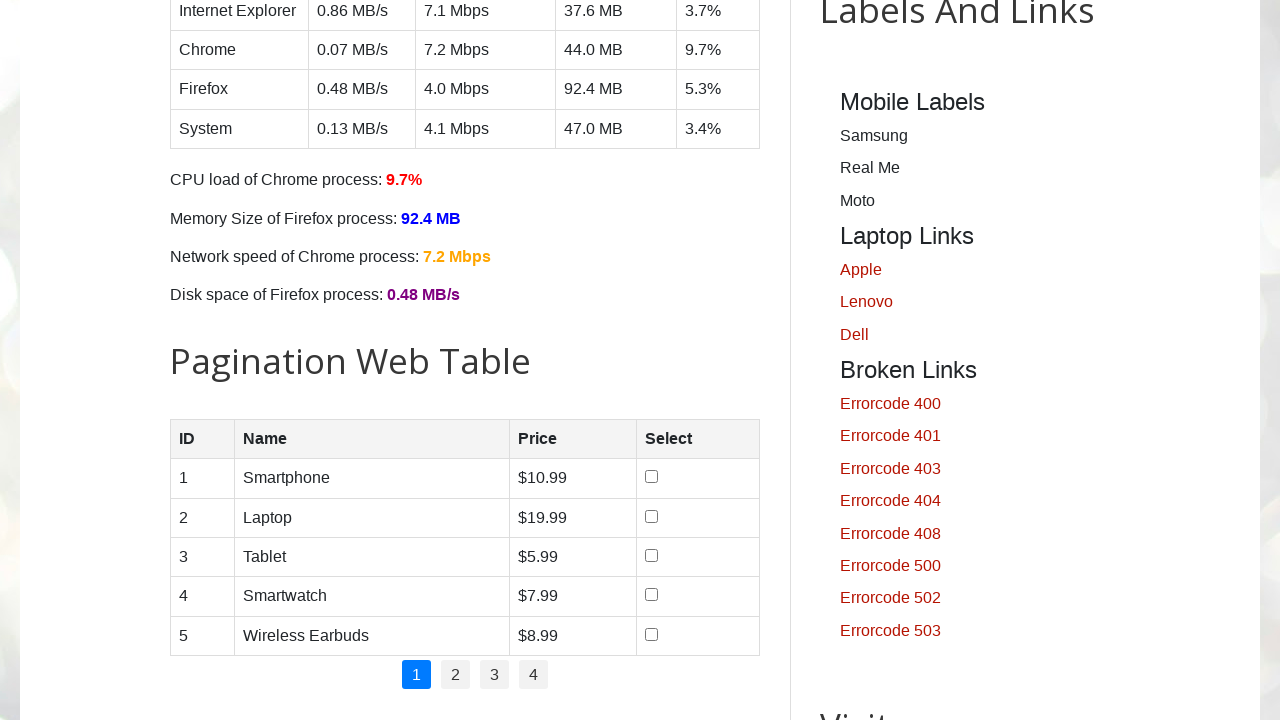

Retrieved cells from row 3
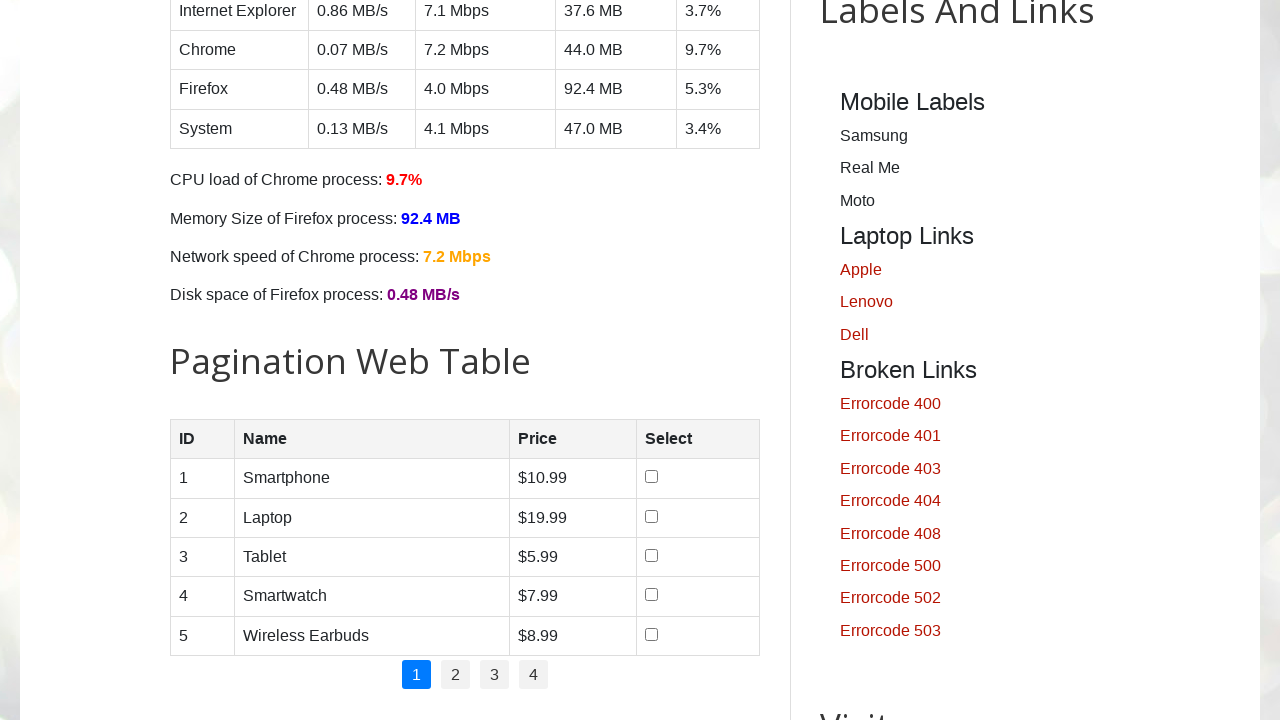

Clicked checkbox for row 3 with price $5.99 at (651, 555) on //table[@id='productTable']//tr[3]//input
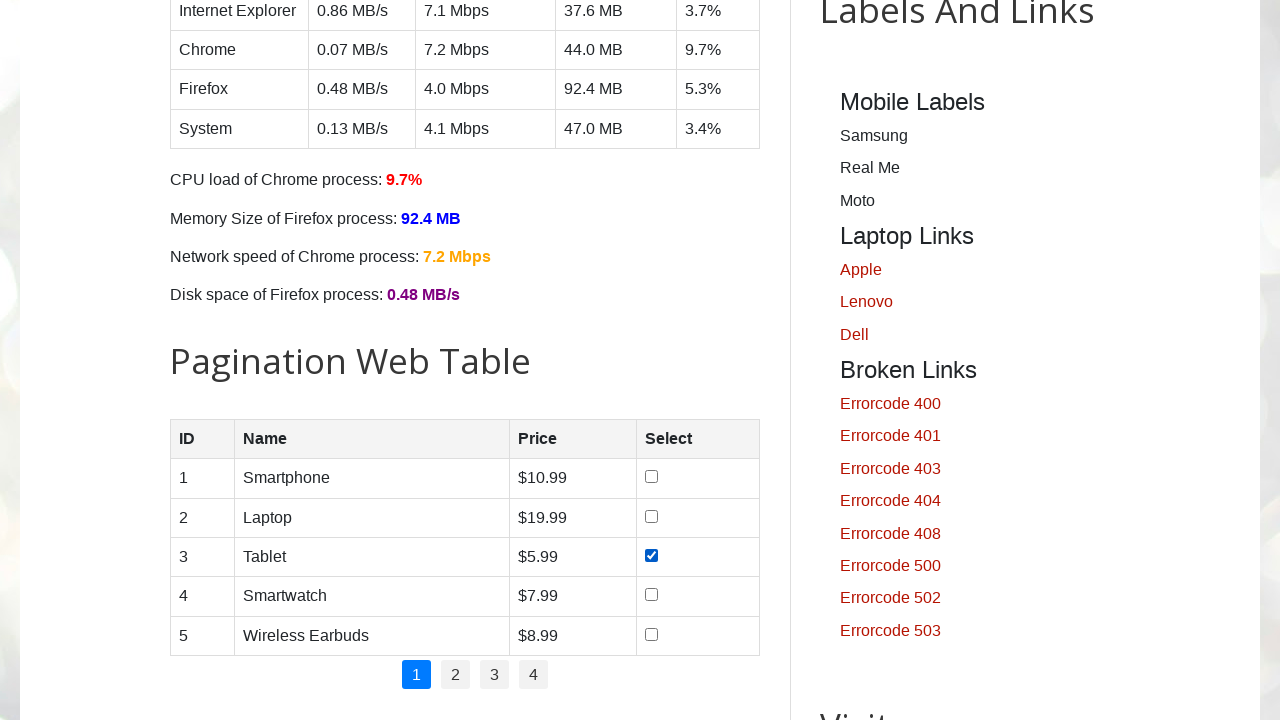

Retrieved cells from row 4
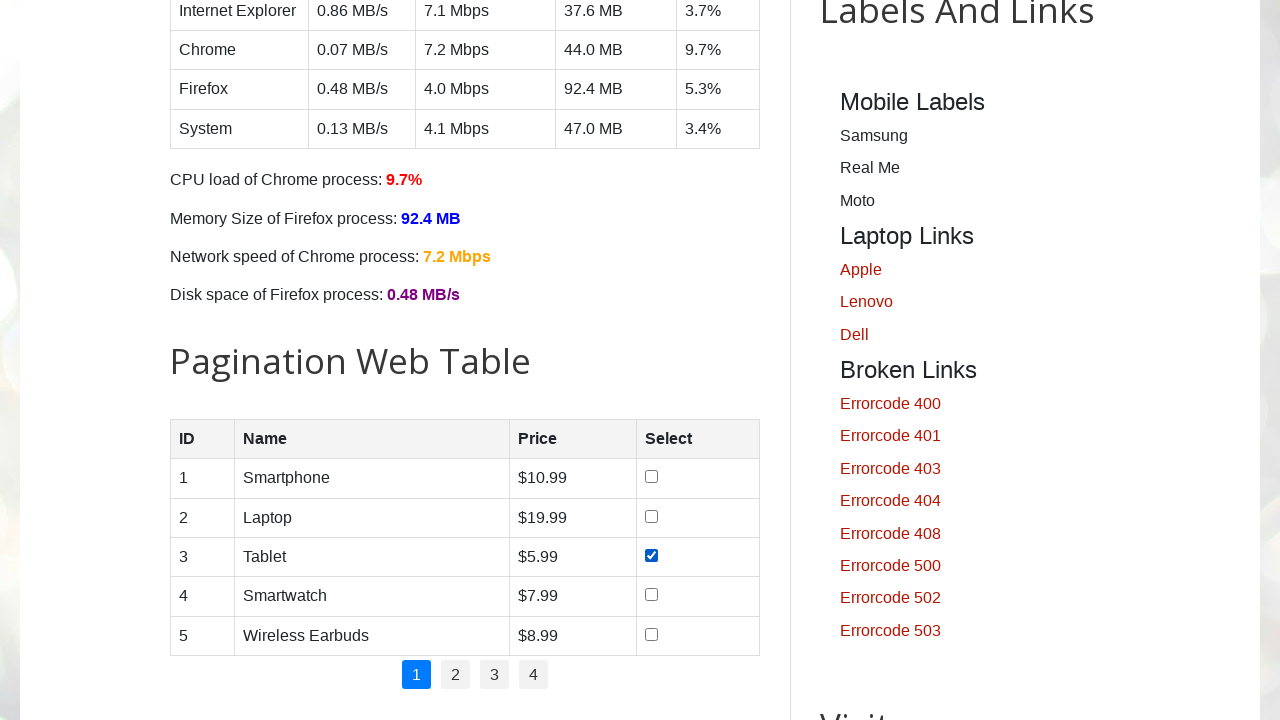

Retrieved cells from row 5
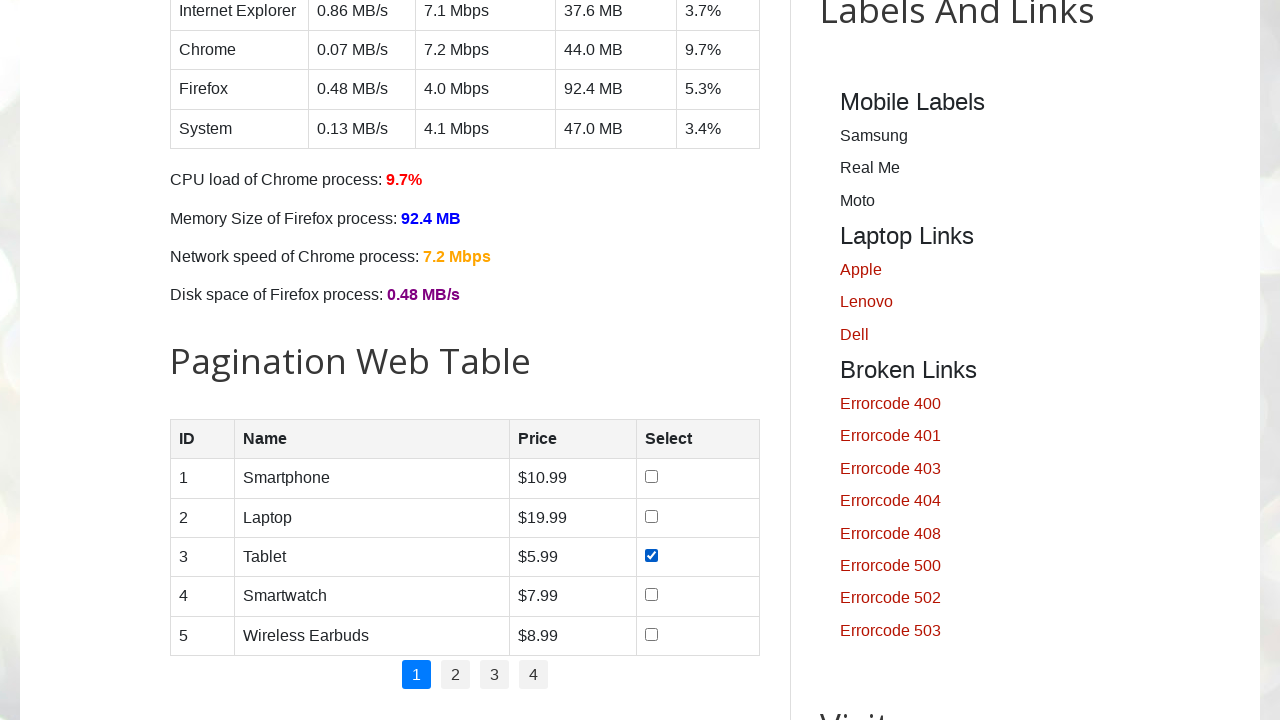

Retrieved cells from row 6
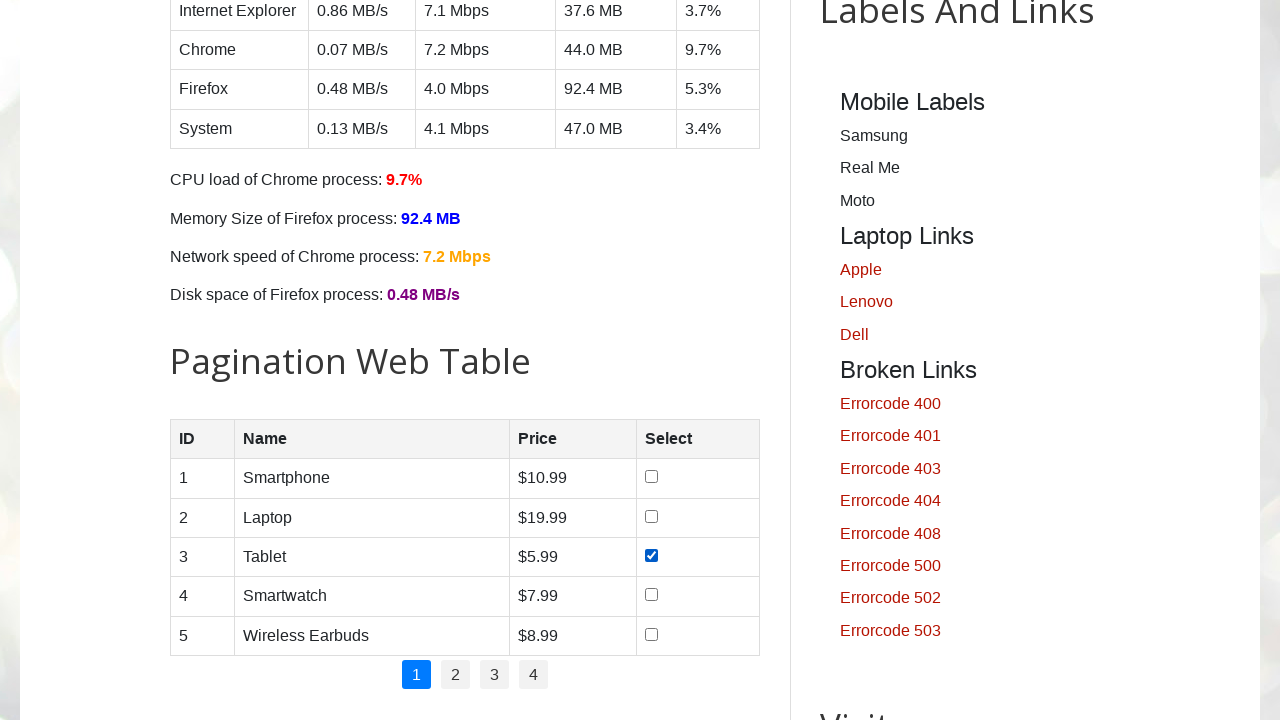

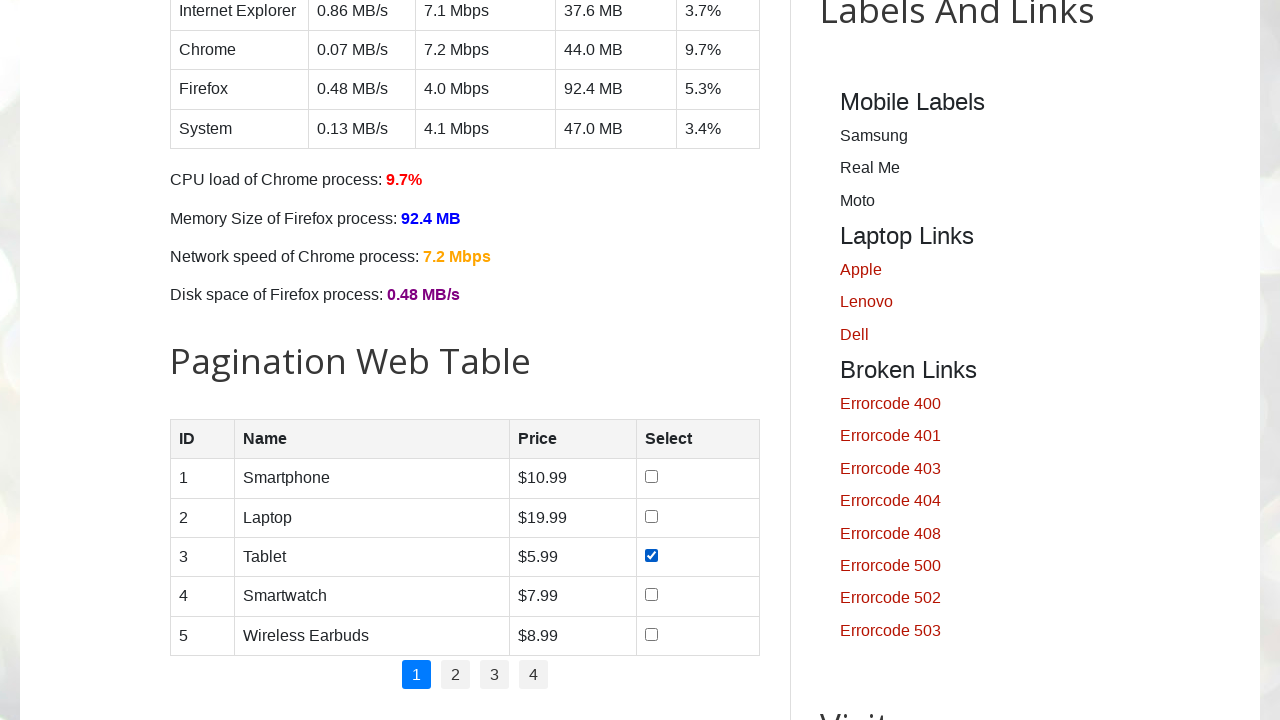